Tests the category search functionality on Open Trivia Database by searching for "Science: Computers" category and verifying a list of 25 items with pagination controls is displayed.

Starting URL: https://opentdb.com/

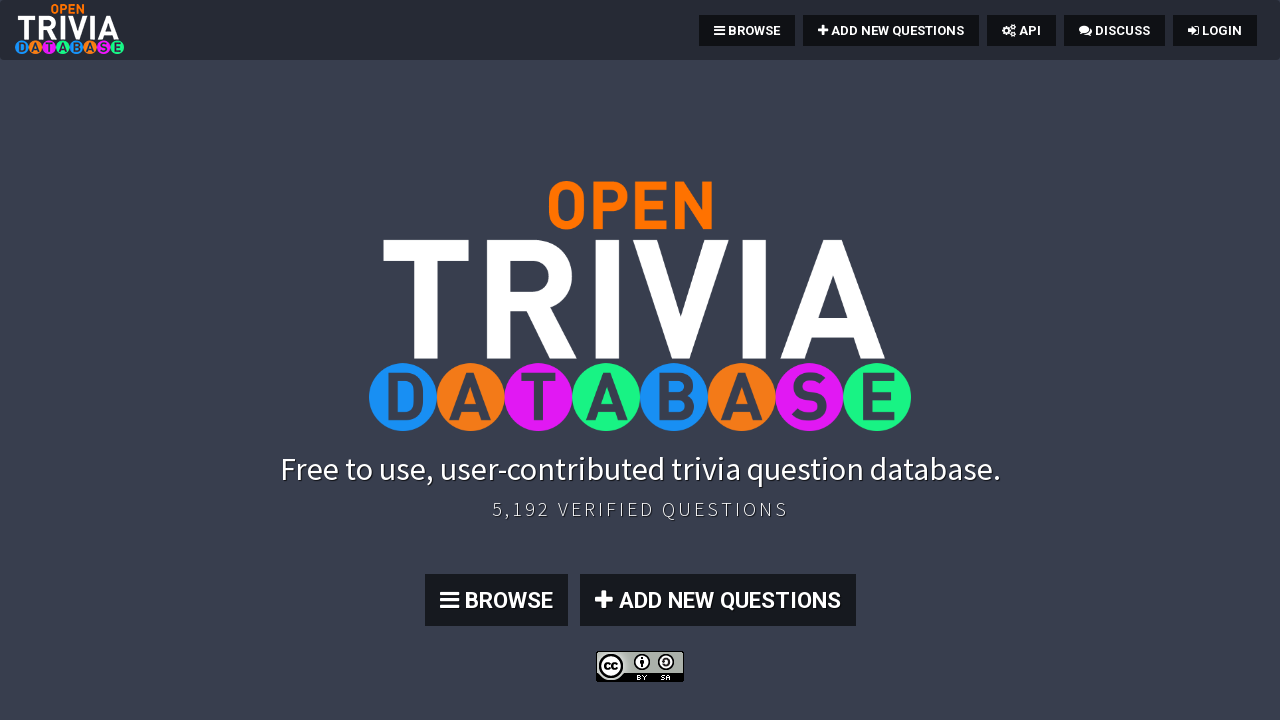

Clicked Browse button to navigate to search page at (496, 600) on xpath=//*[@id='page-top']/section/div/div/div/a[1]
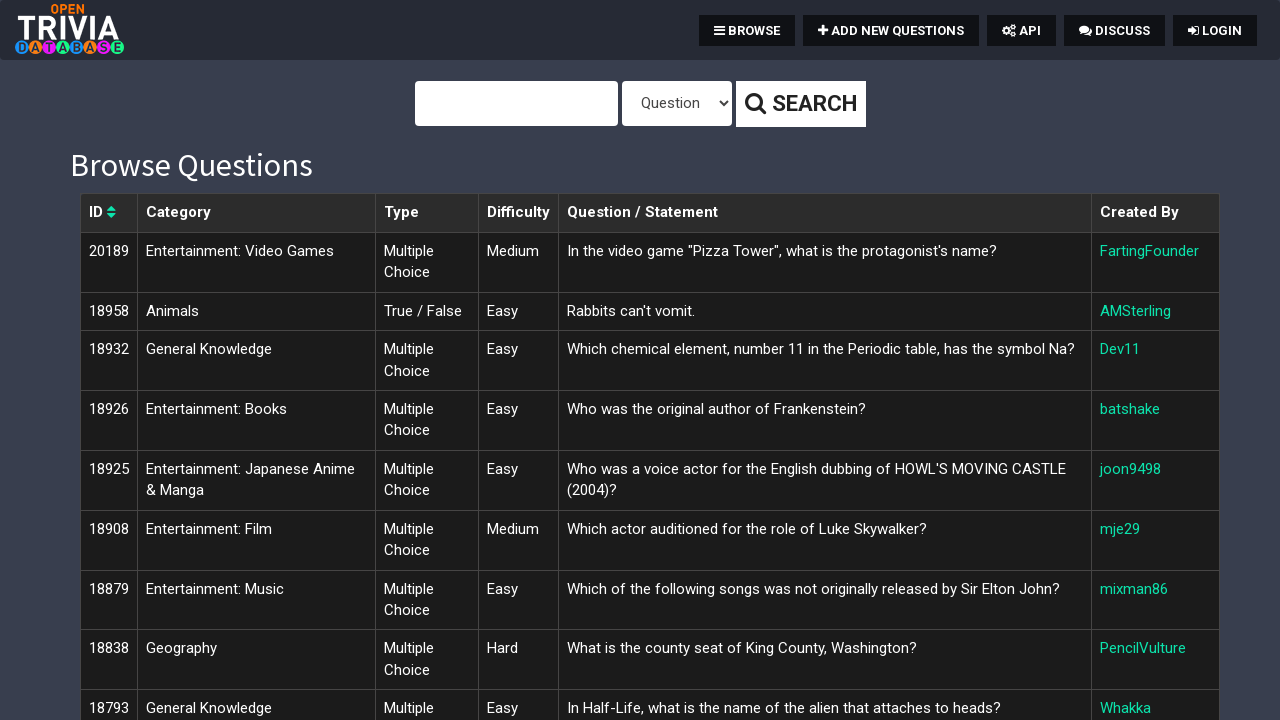

Selected Category from type dropdown on #type
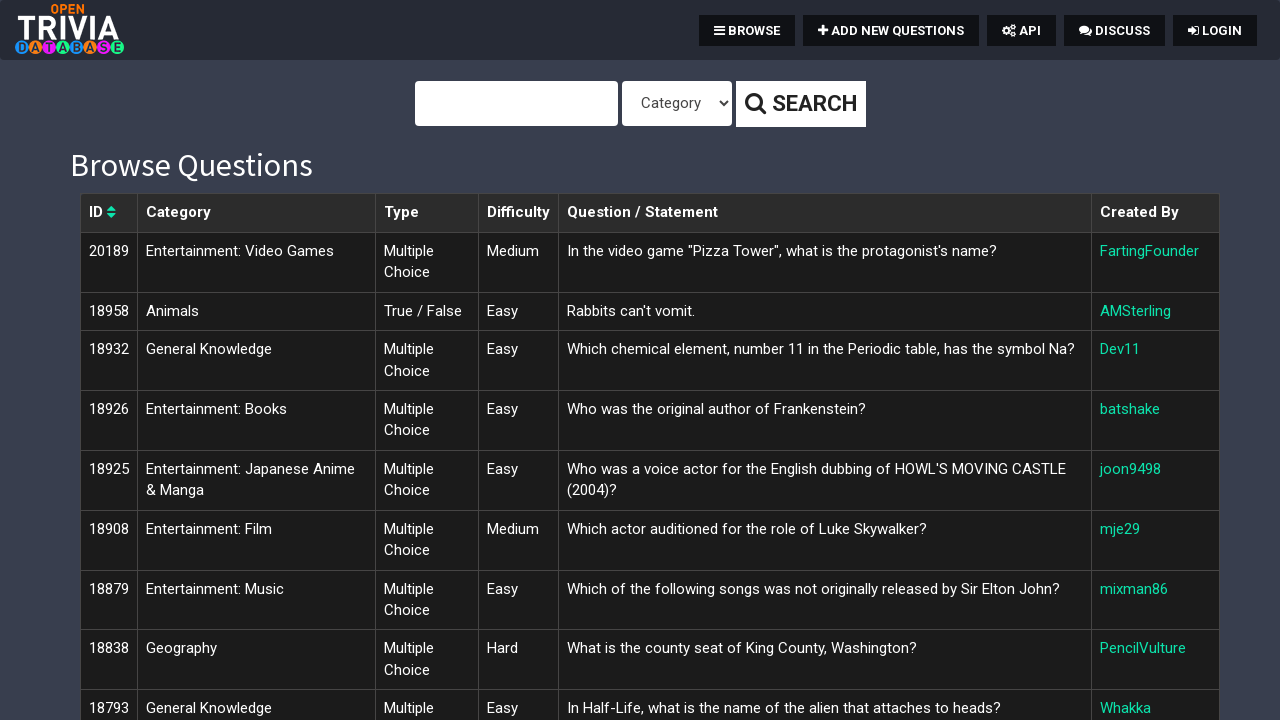

Filled query field with 'Science: Computers' on #query
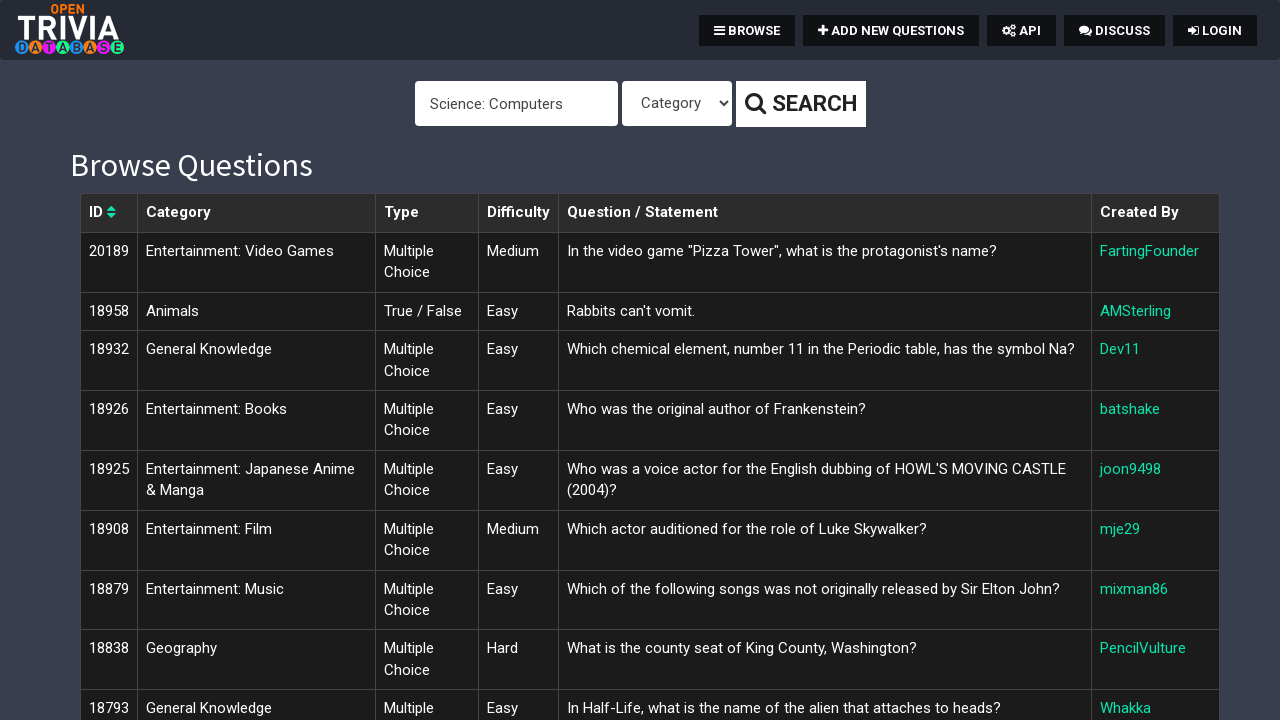

Clicked Search button to search for Science: Computers category at (800, 104) on xpath=//*[@id='page-top']/div[1]/form/div/button
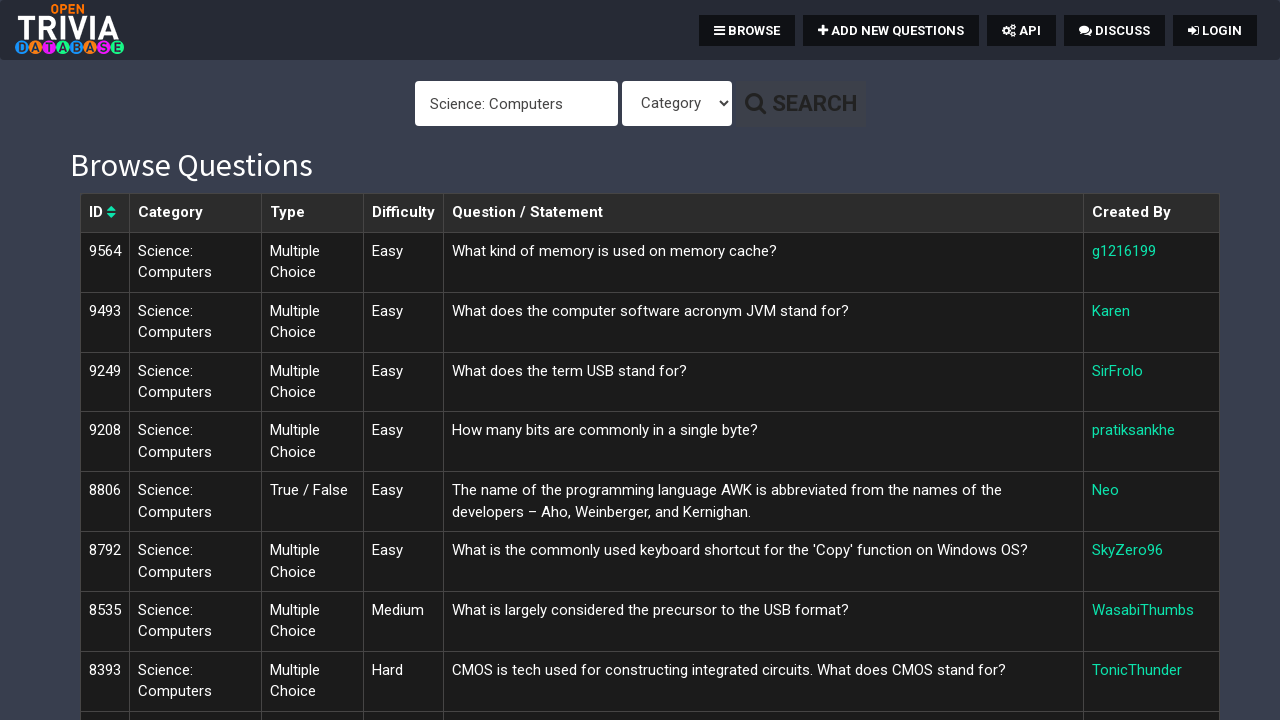

Results table loaded with category search results
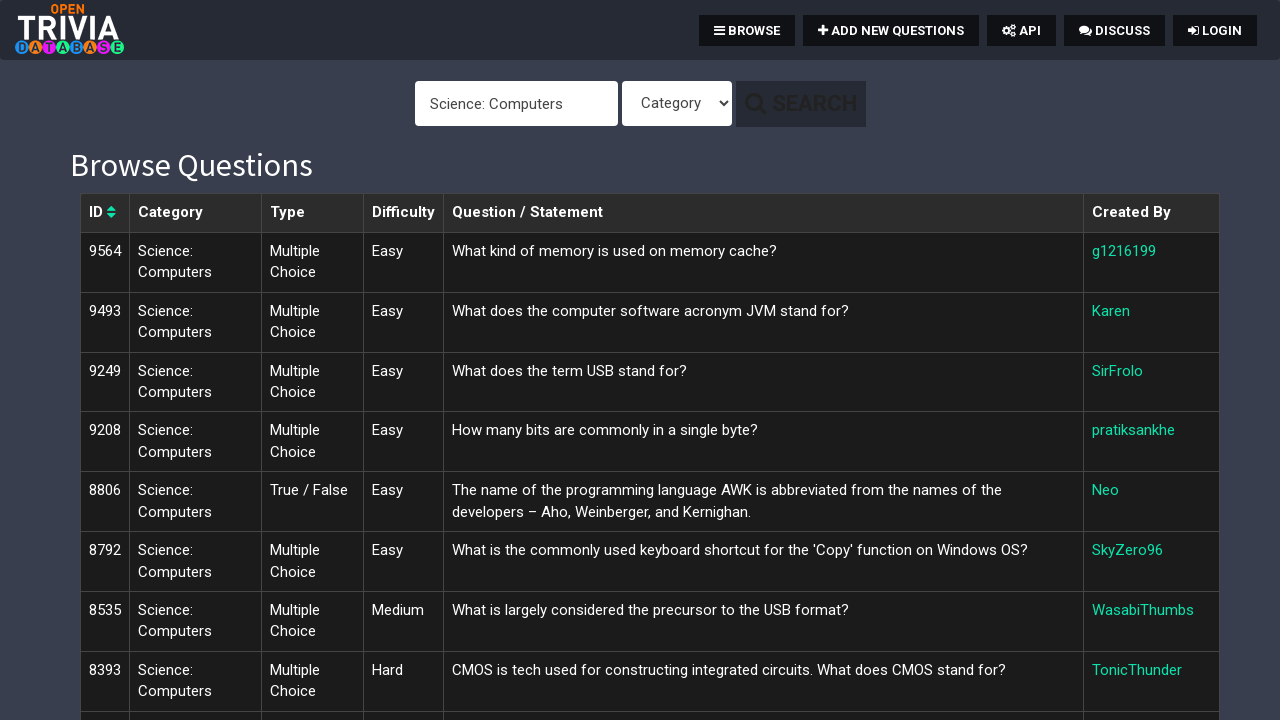

Pagination controls are now visible, displaying 25 items with pagination
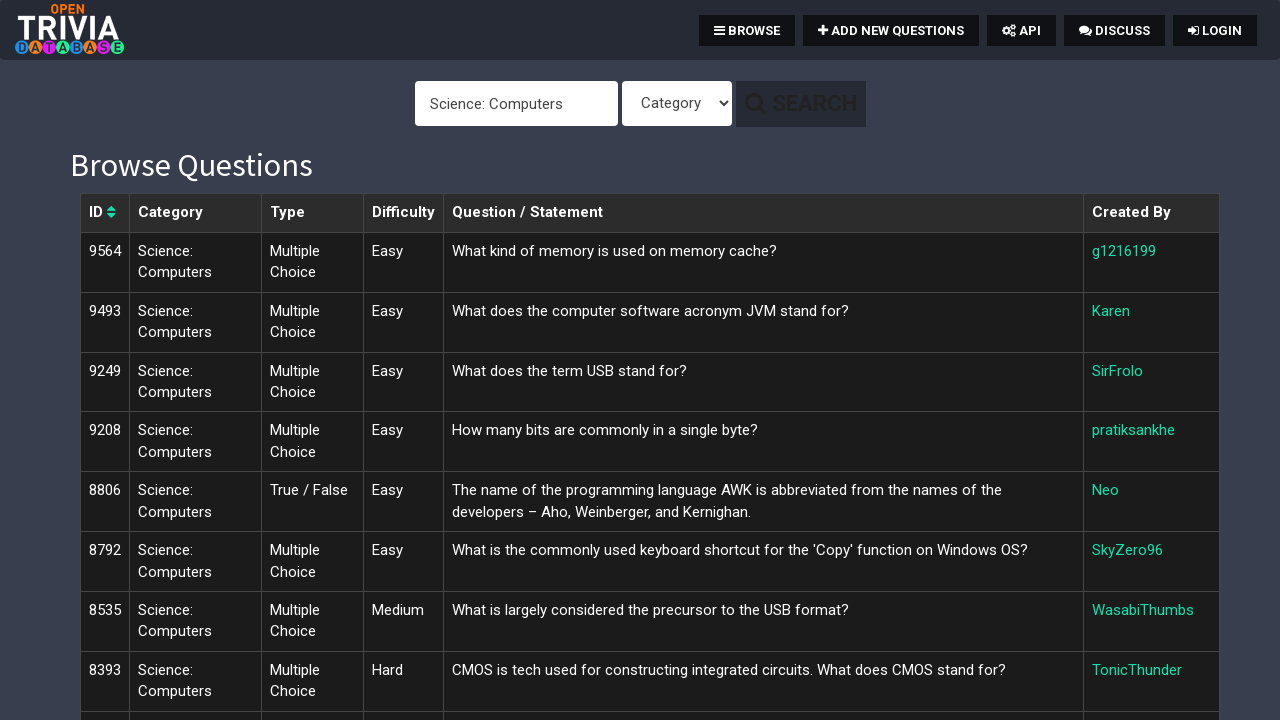

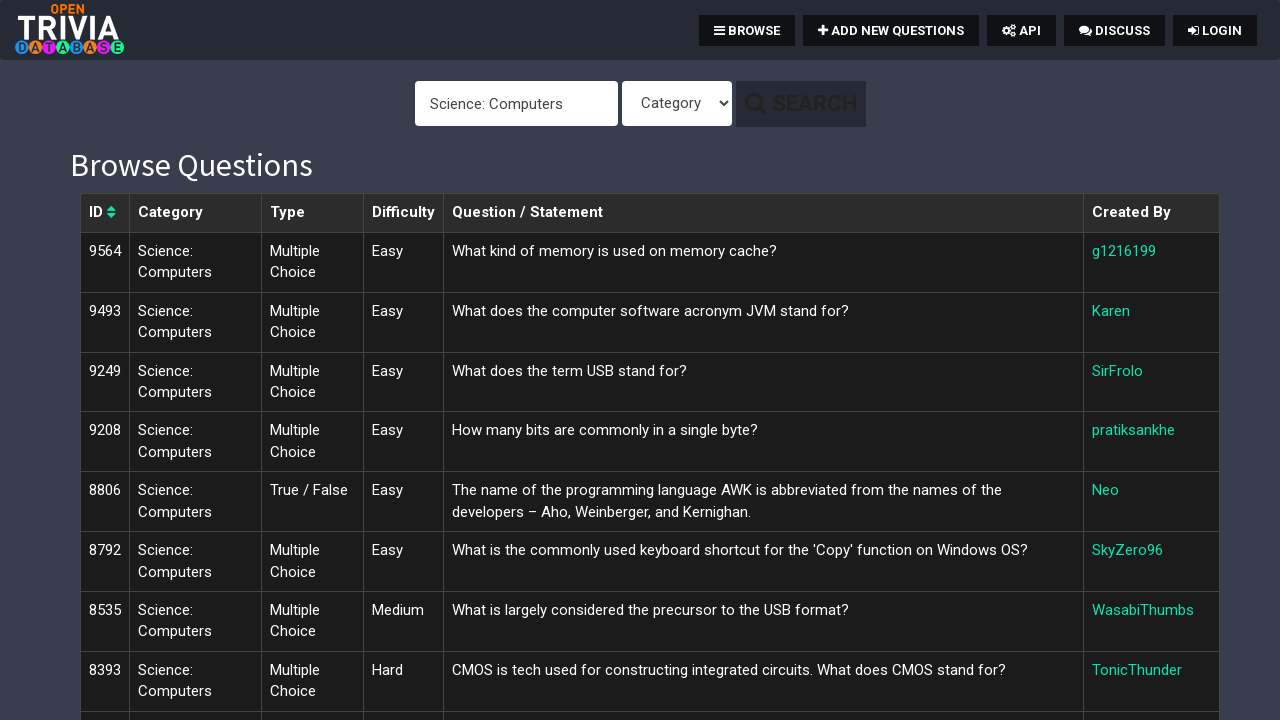